Tests modal dialog interaction by opening a small modal and closing it

Starting URL: https://demoqa.com/modal-dialogs

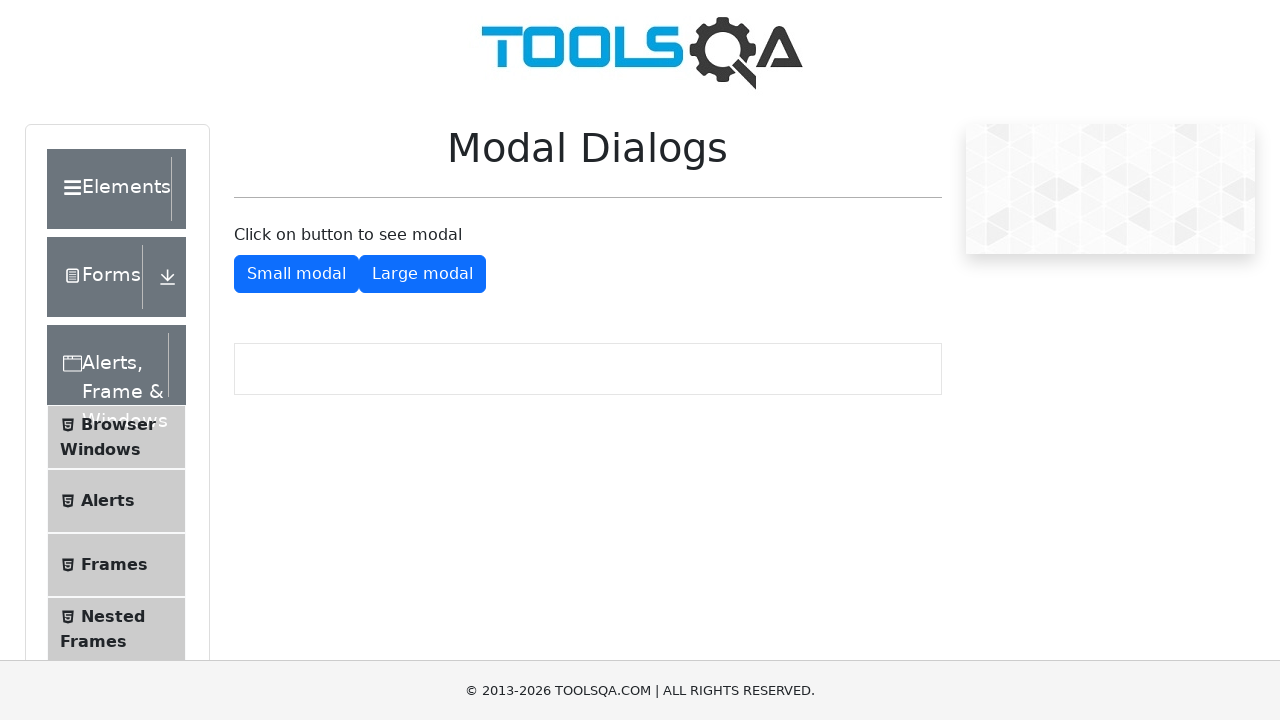

Clicked button to open small modal dialog at (296, 274) on #showSmallModal
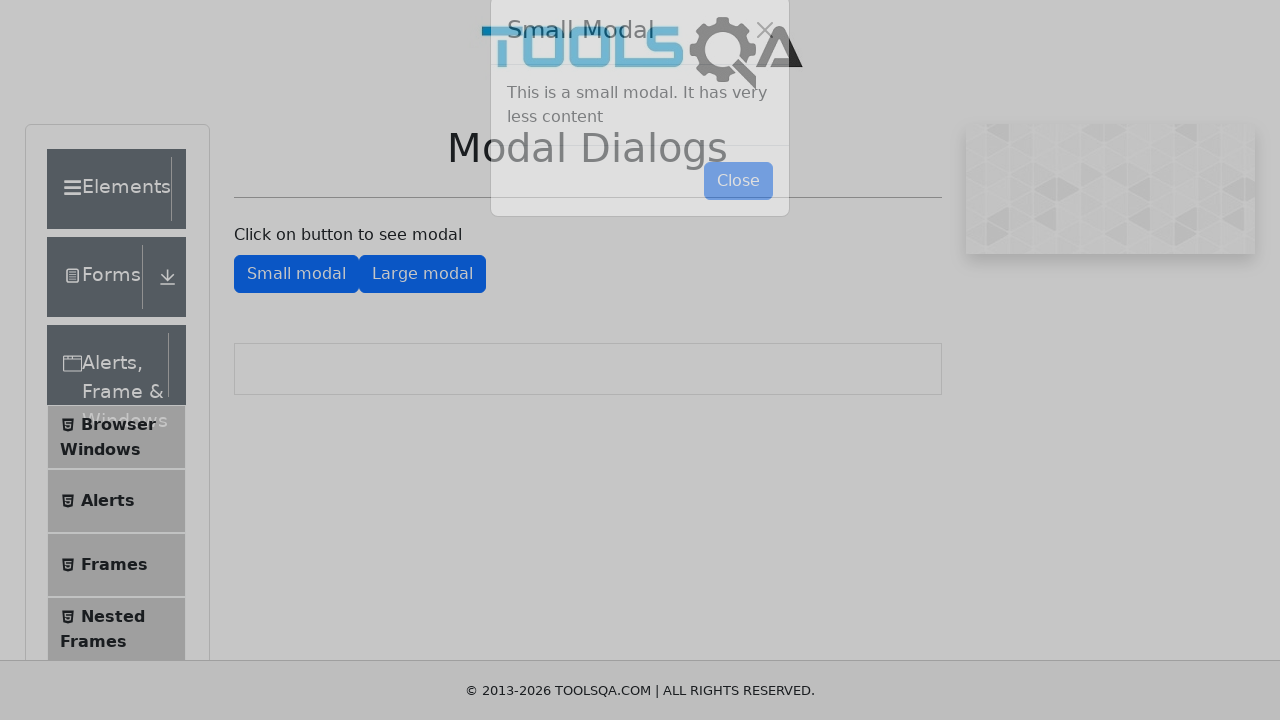

Small modal dialog appeared with close button visible
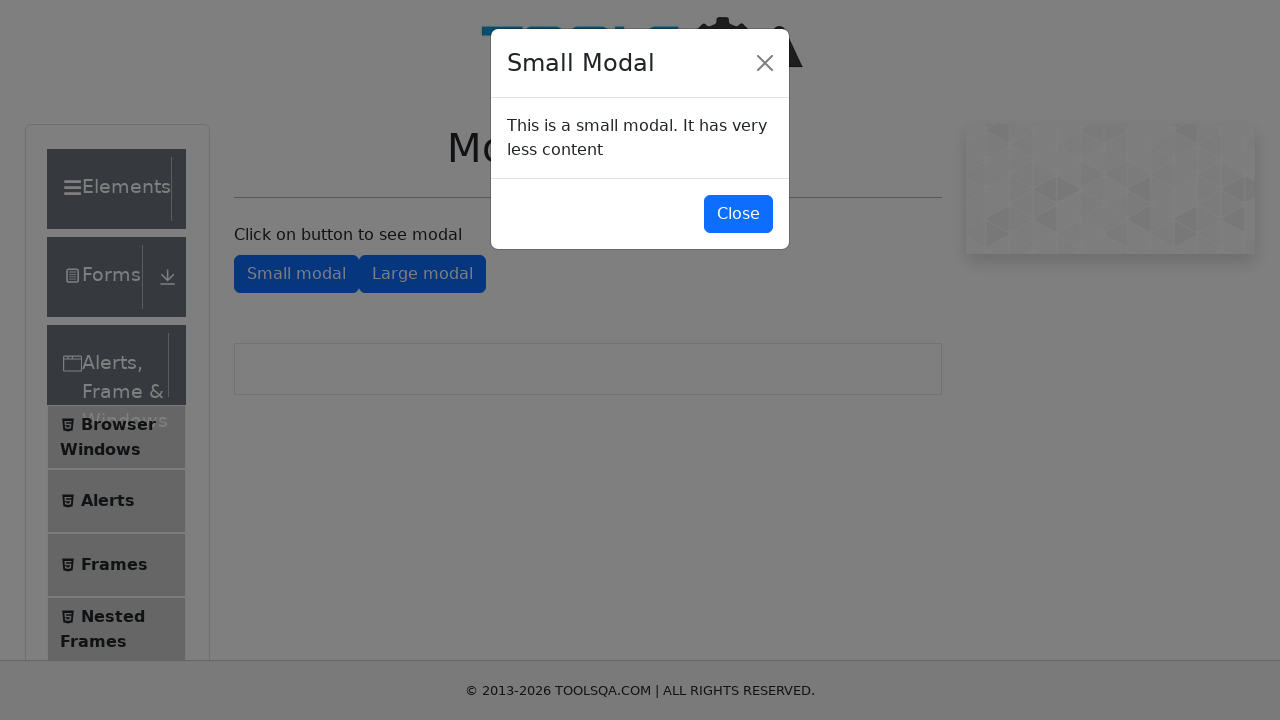

Clicked close button to dismiss the small modal dialog at (738, 214) on #closeSmallModal
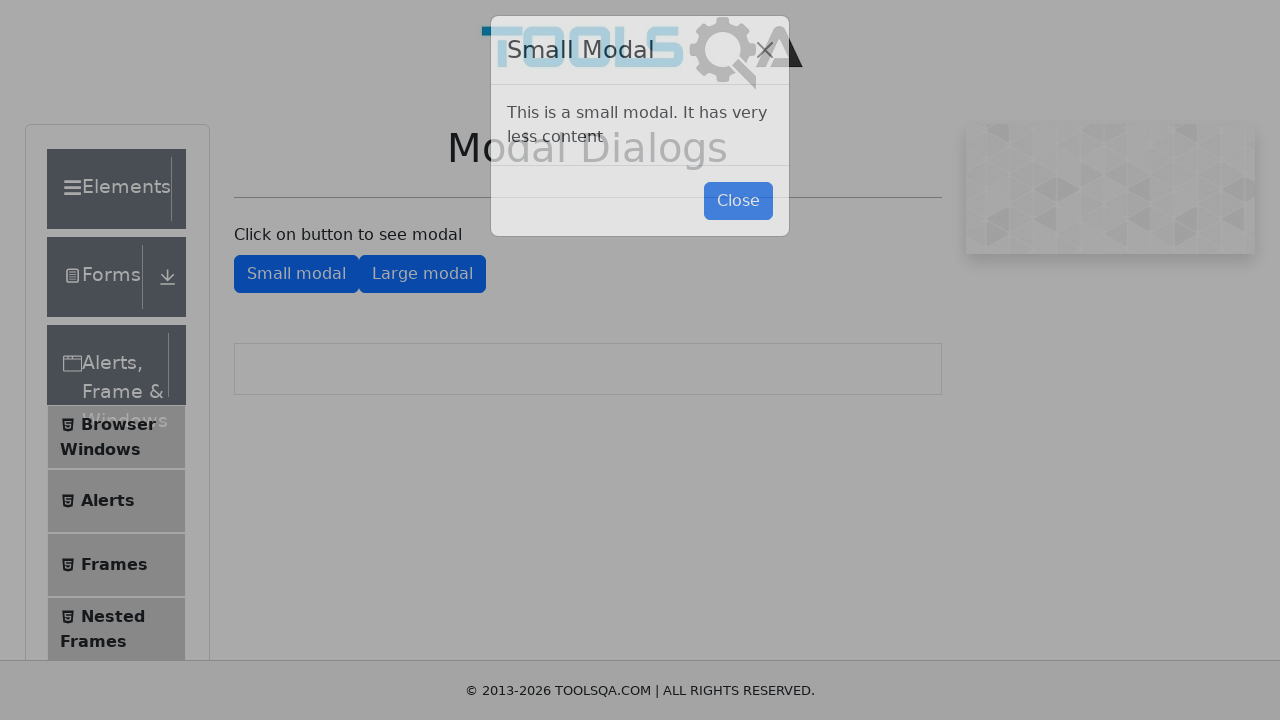

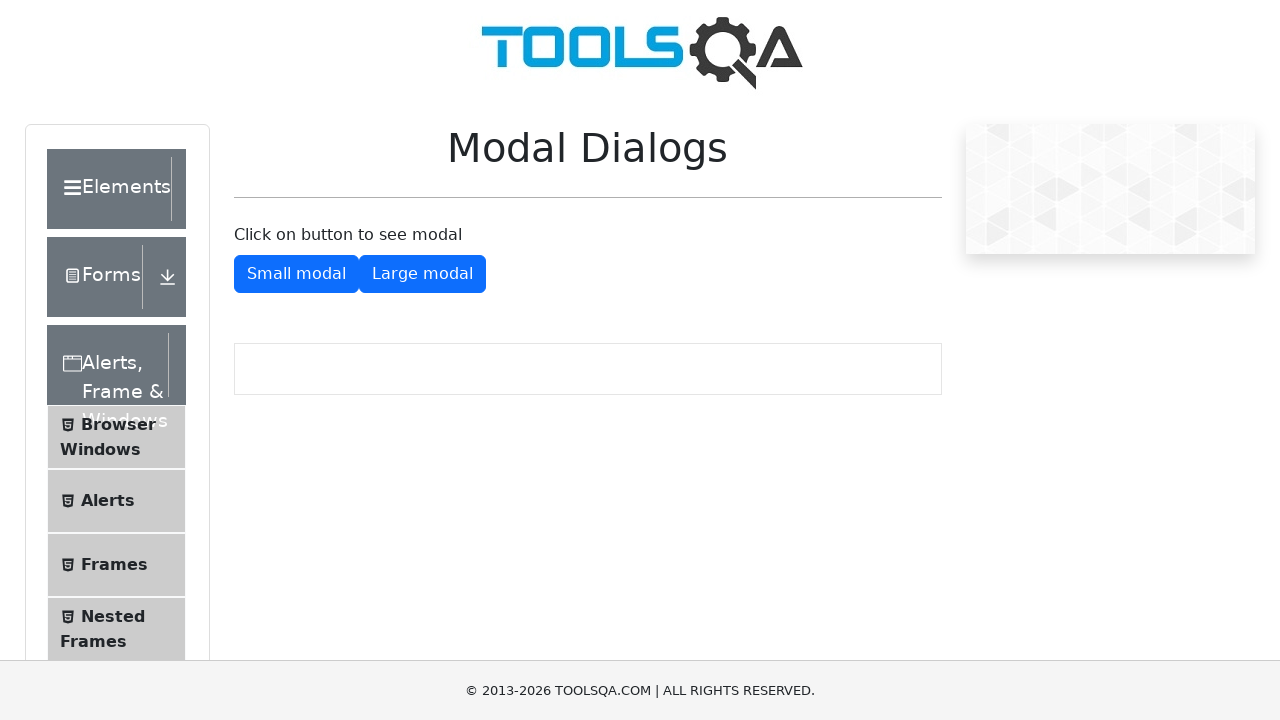